Tests a simple verification flow by clicking a verify button and waiting for a verification message to appear on a demo page.

Starting URL: http://suninjuly.github.io/wait1.html

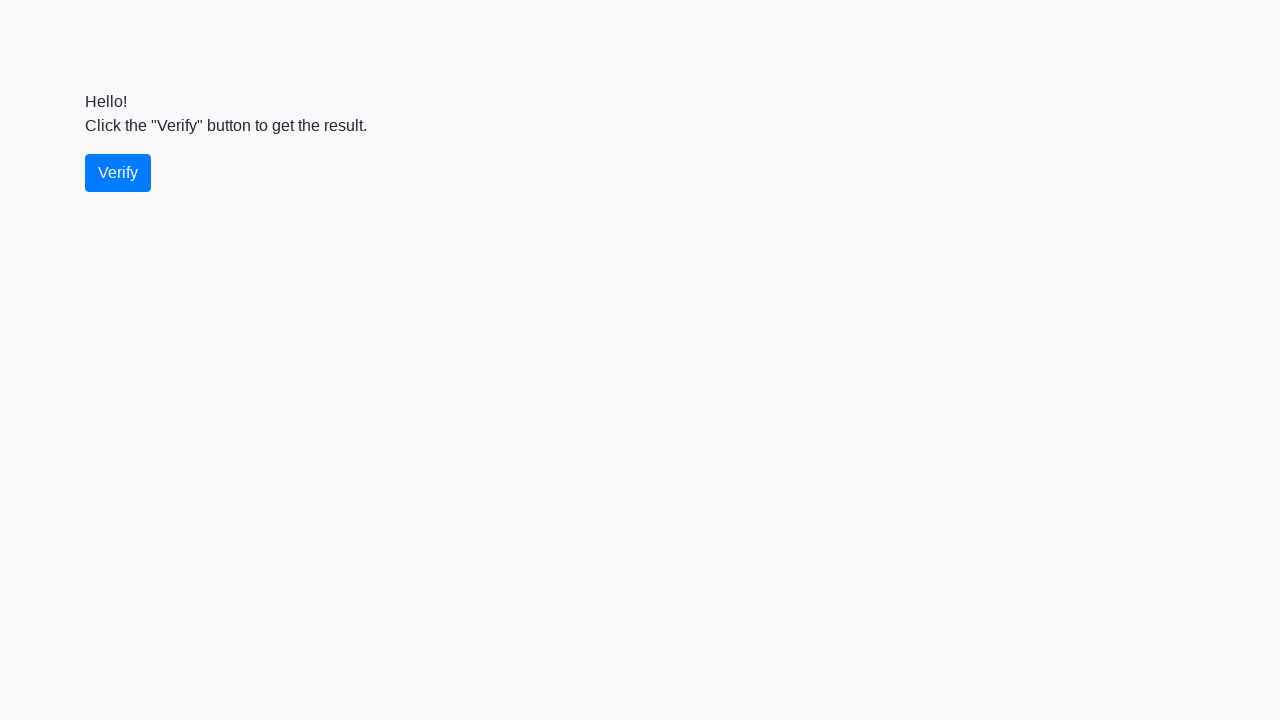

Navigated to wait1 verification demo page
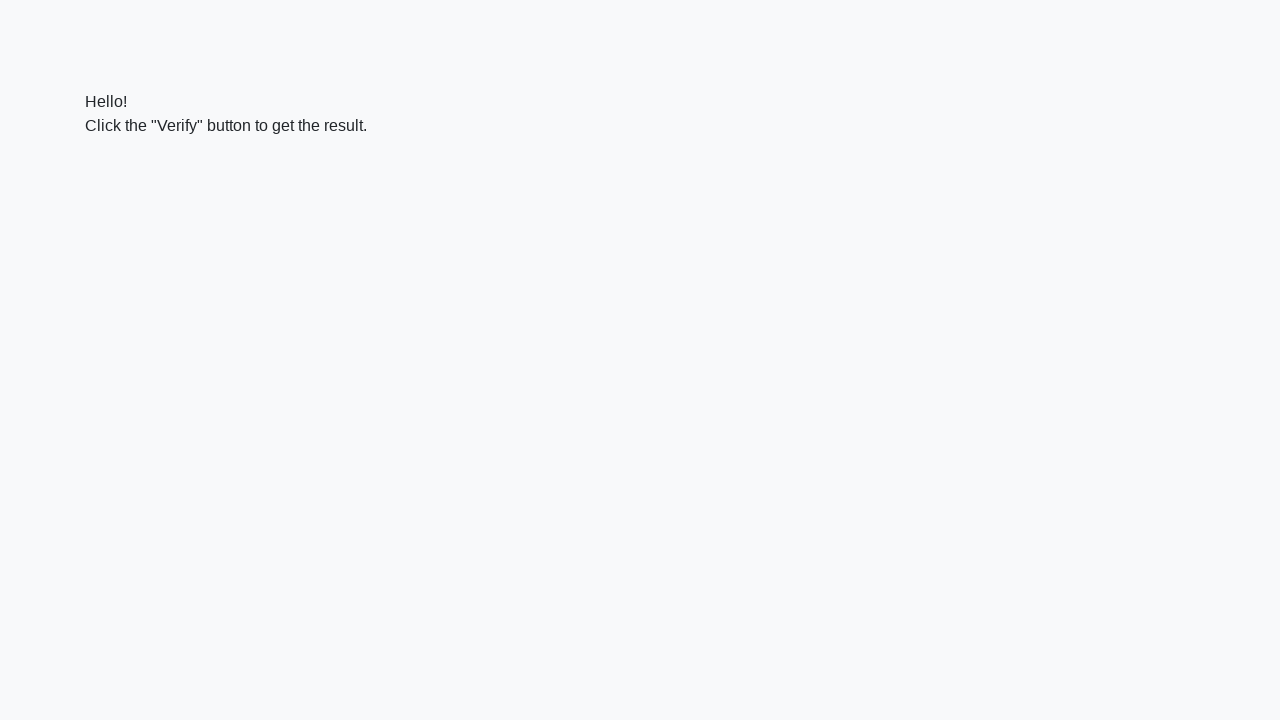

Clicked the verify button at (118, 173) on #verify
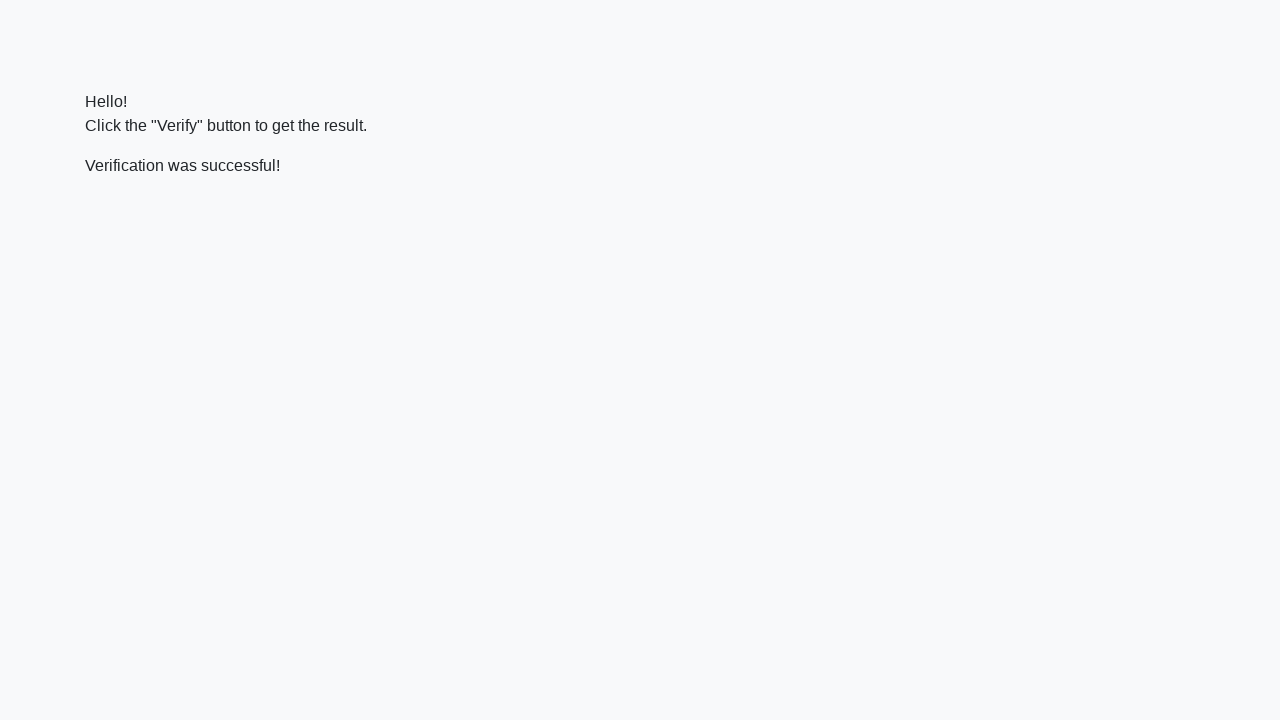

Verification message appeared on the page
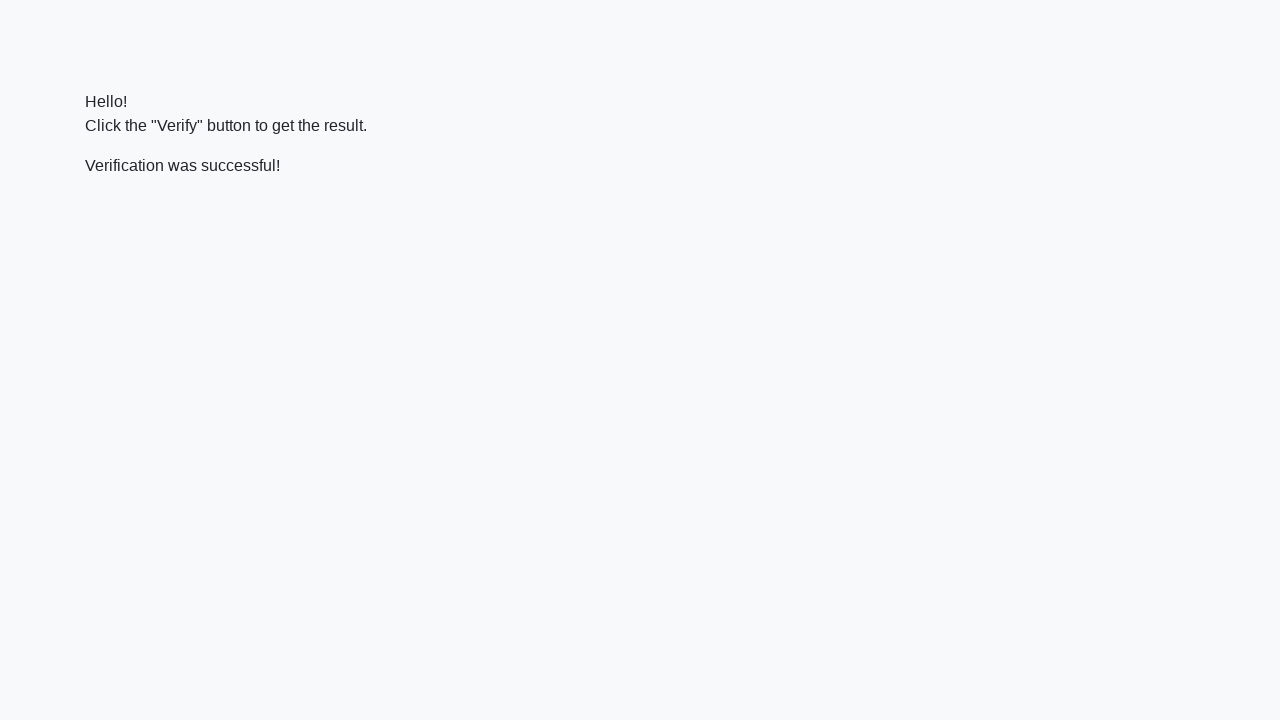

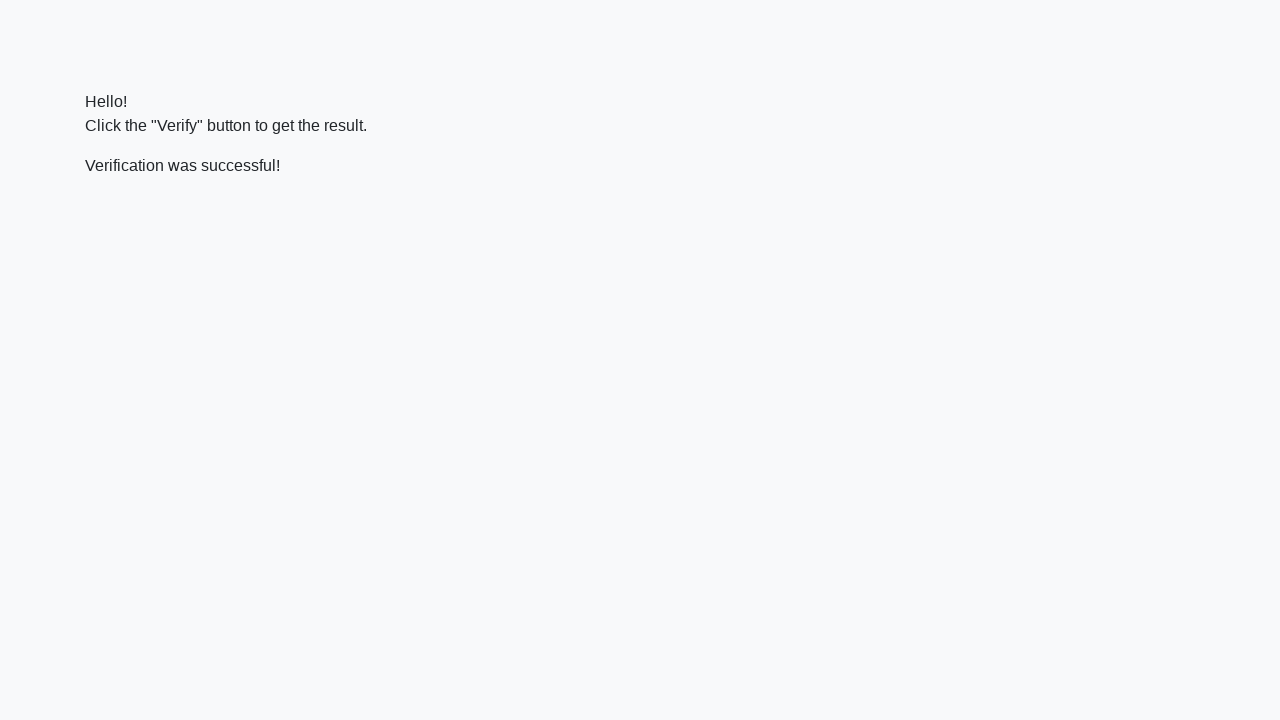